Tests a simple contact form by filling in first name, last name, email, phone number, and message fields, then submitting the form and verifying the confirmation alert.

Starting URL: https://v1.training-support.net/selenium/simple-form

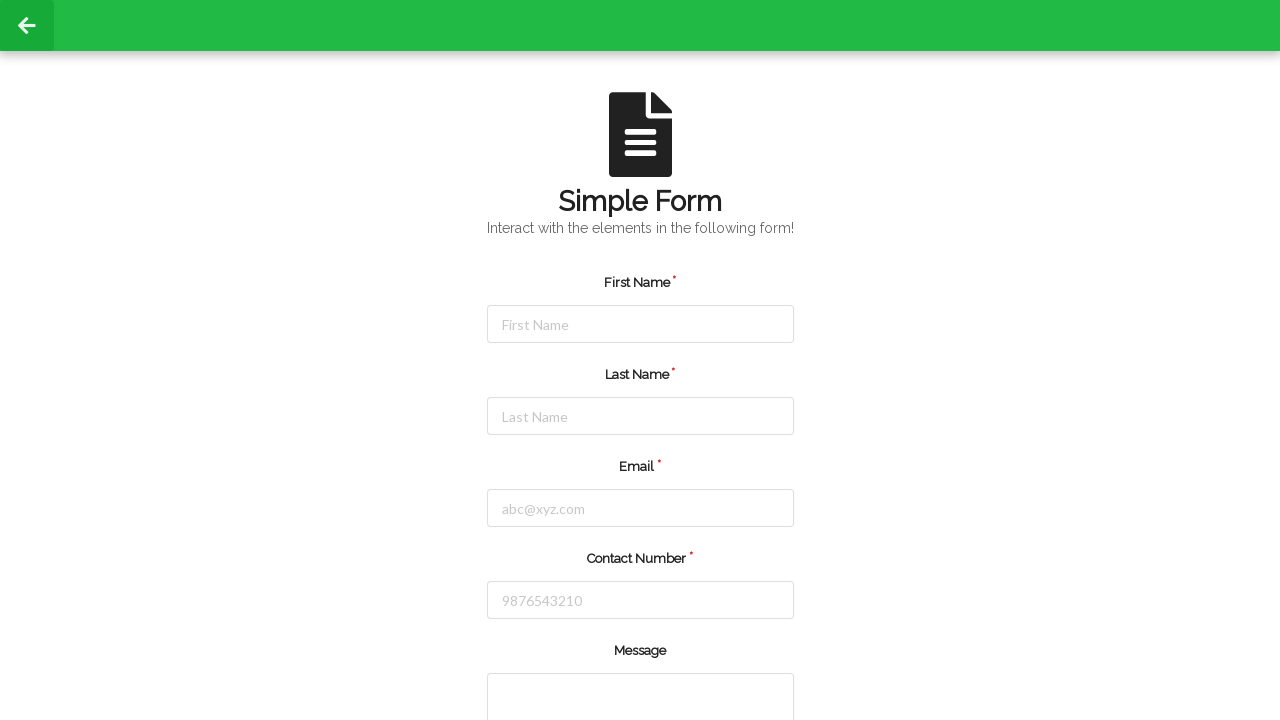

Filled first name field with 'Sharmila' on #firstName
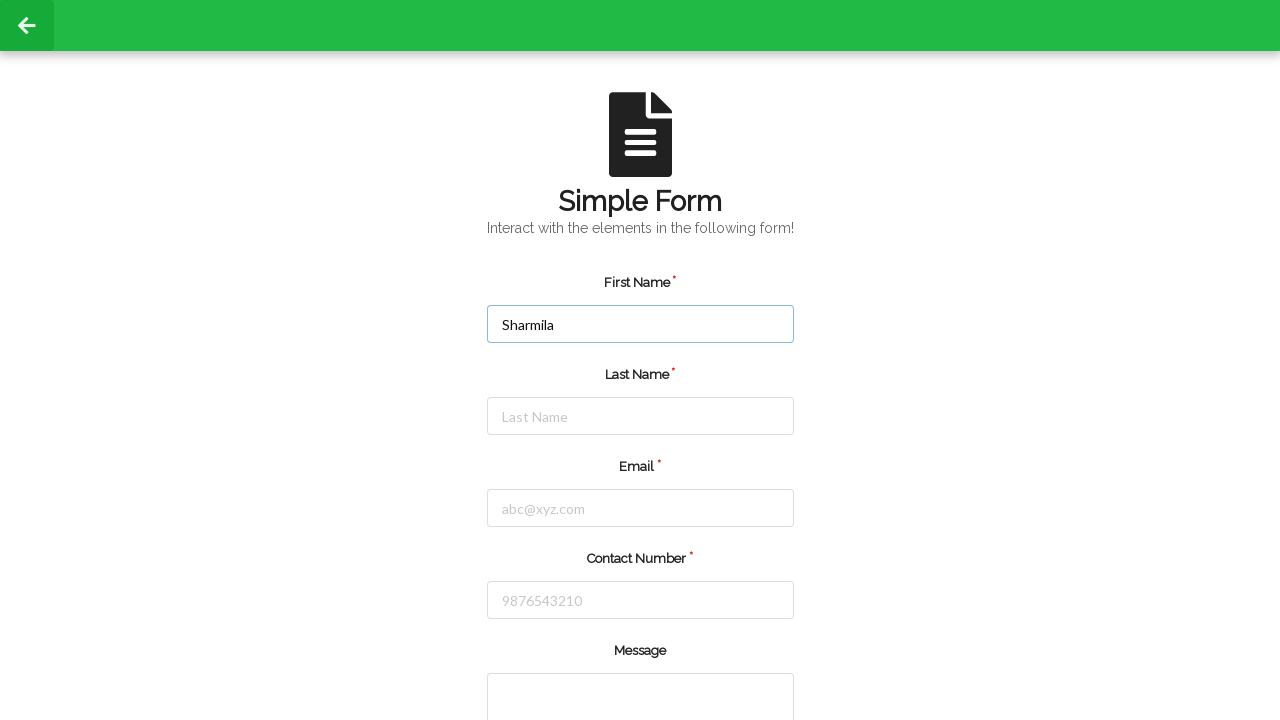

Filled last name field with 'saren' on #lastName
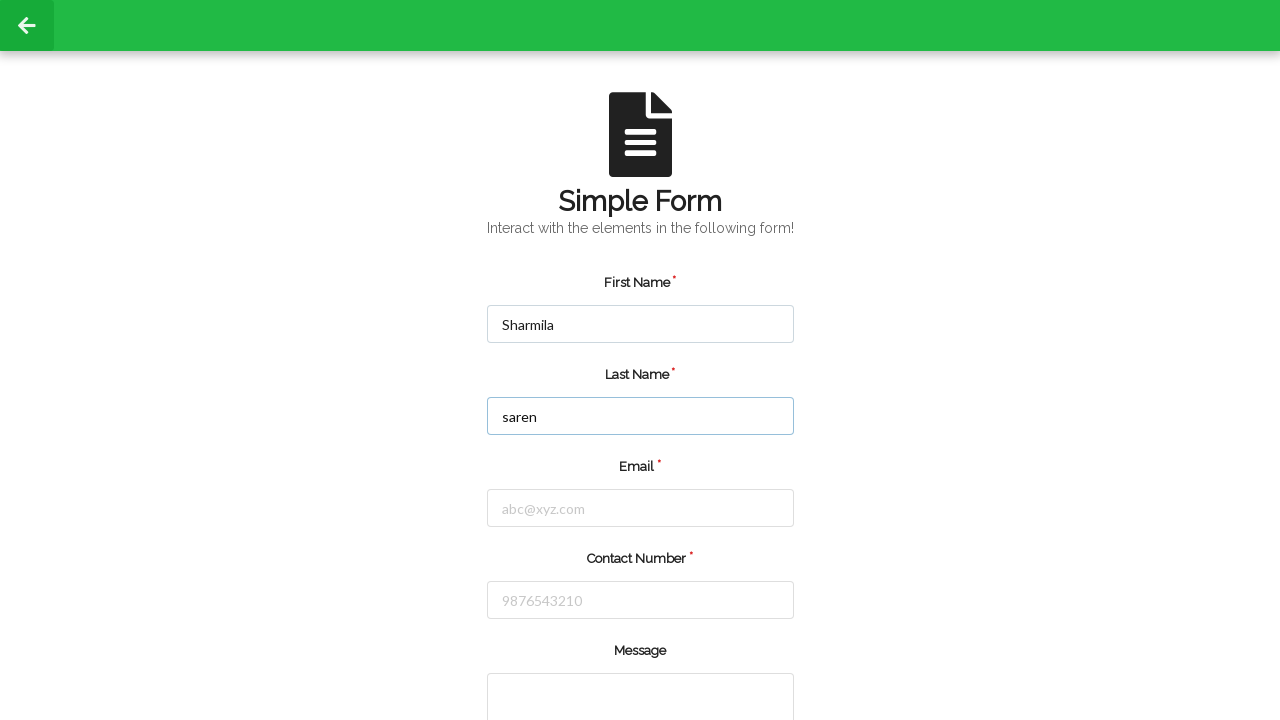

Filled email field with 'sharmilasaren10@gmail.com' on #email
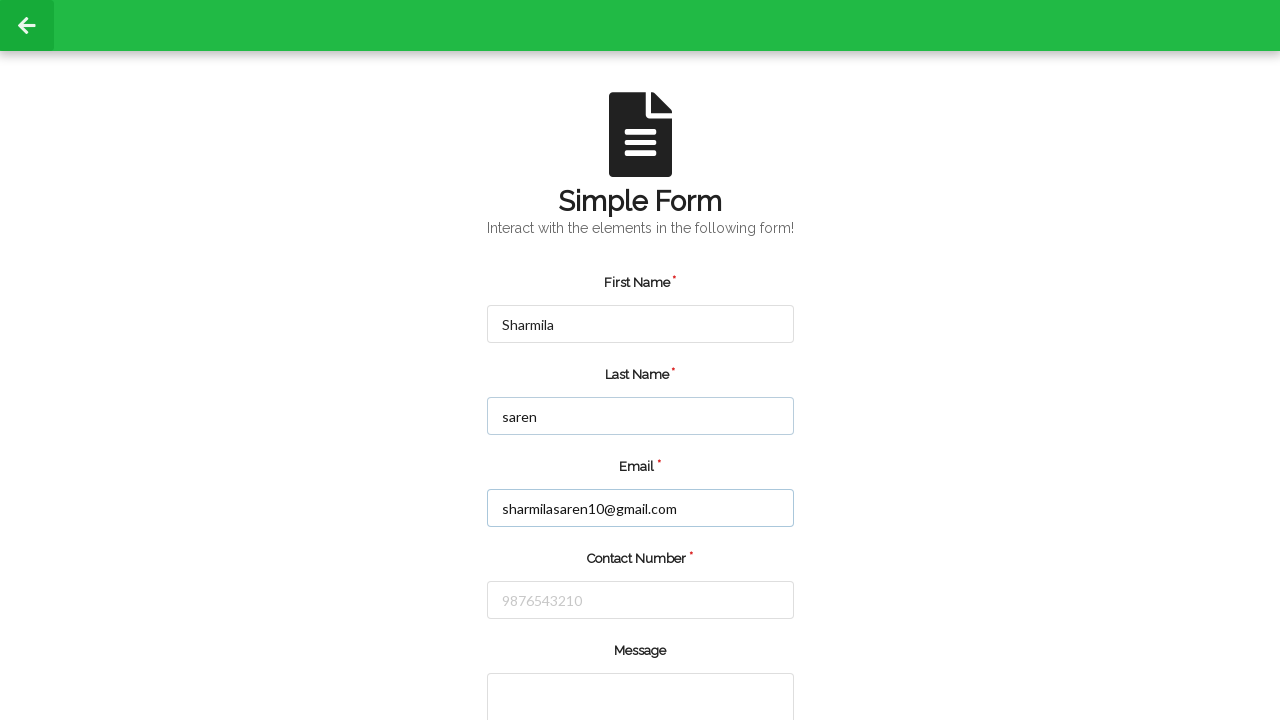

Filled phone number field with '7862236665' on #number
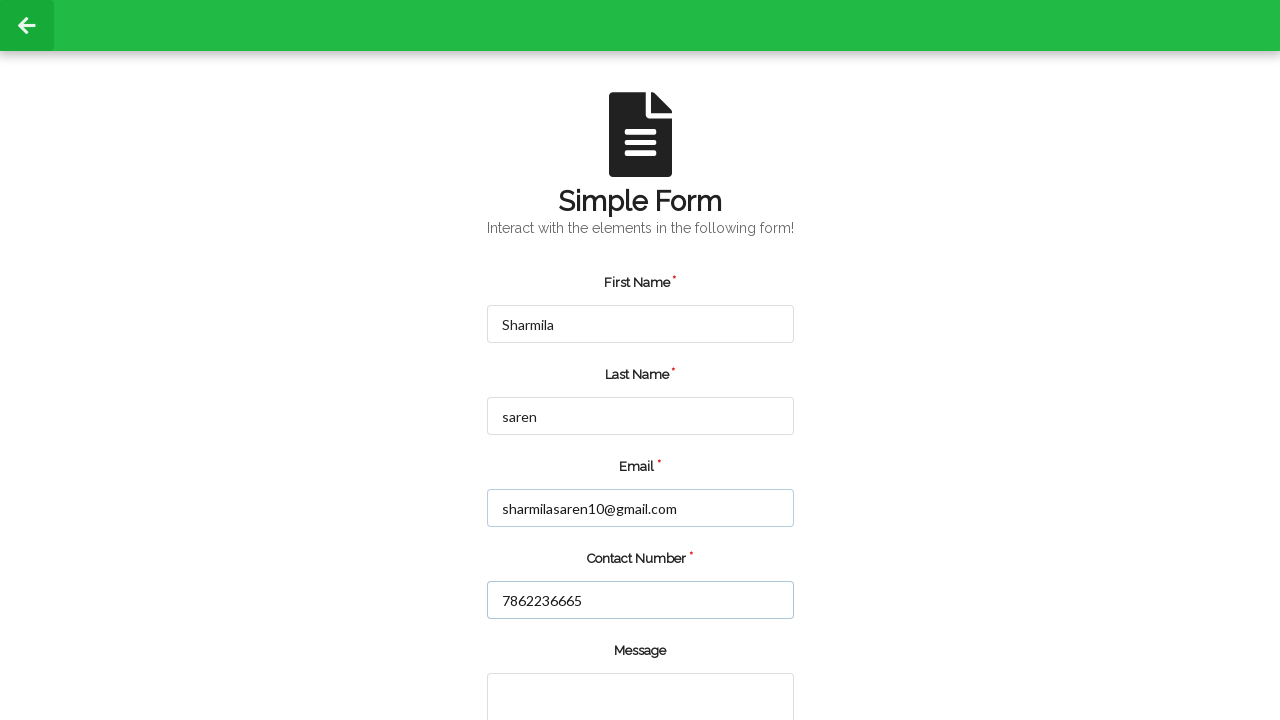

Filled message field with 'Hello' on textarea
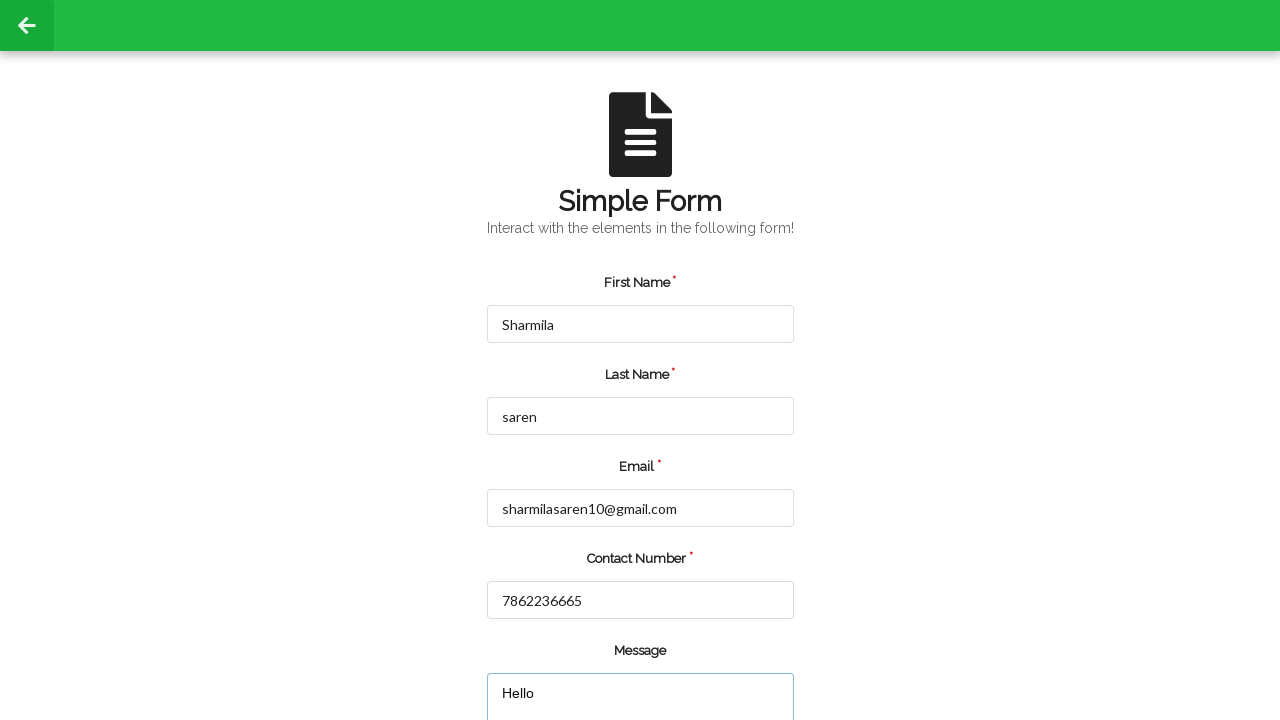

Set up dialog handler to accept confirmation alert
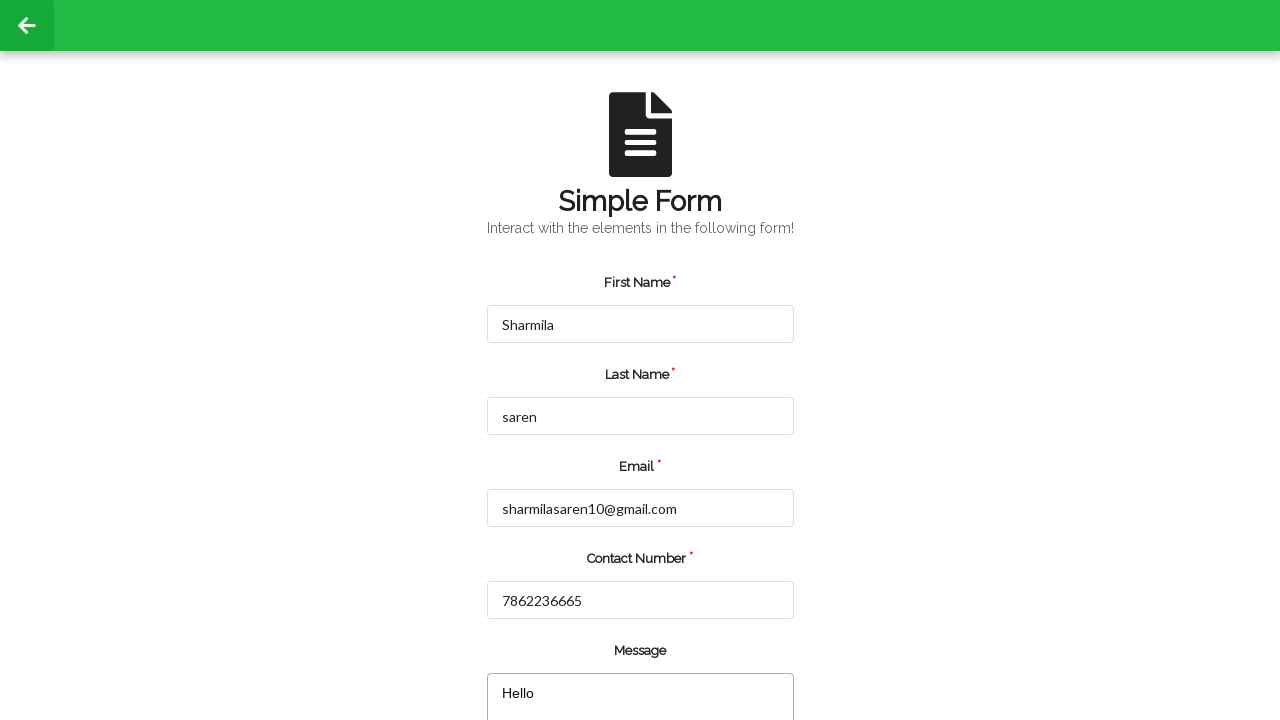

Clicked submit button to submit the form at (558, 660) on input[value='submit']
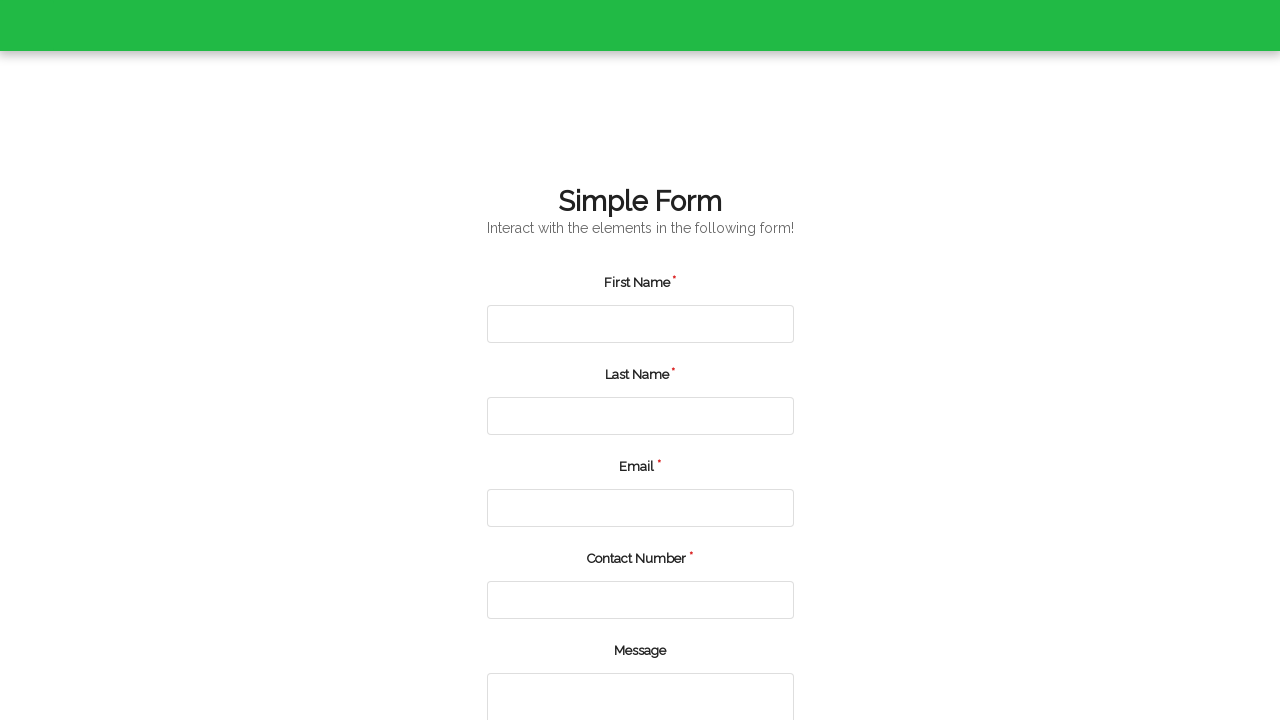

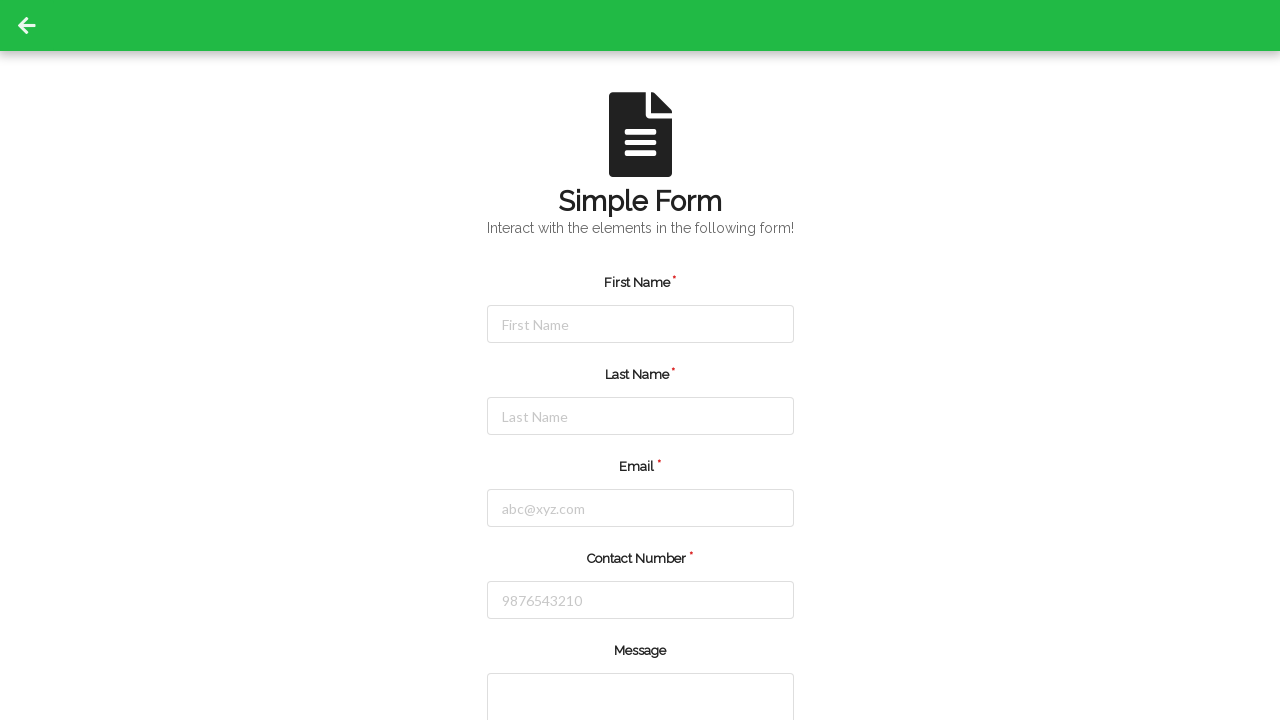